Tests username field validation by entering blank spaces of length greater than 25.

Starting URL: https://buggy.justtestit.org/register

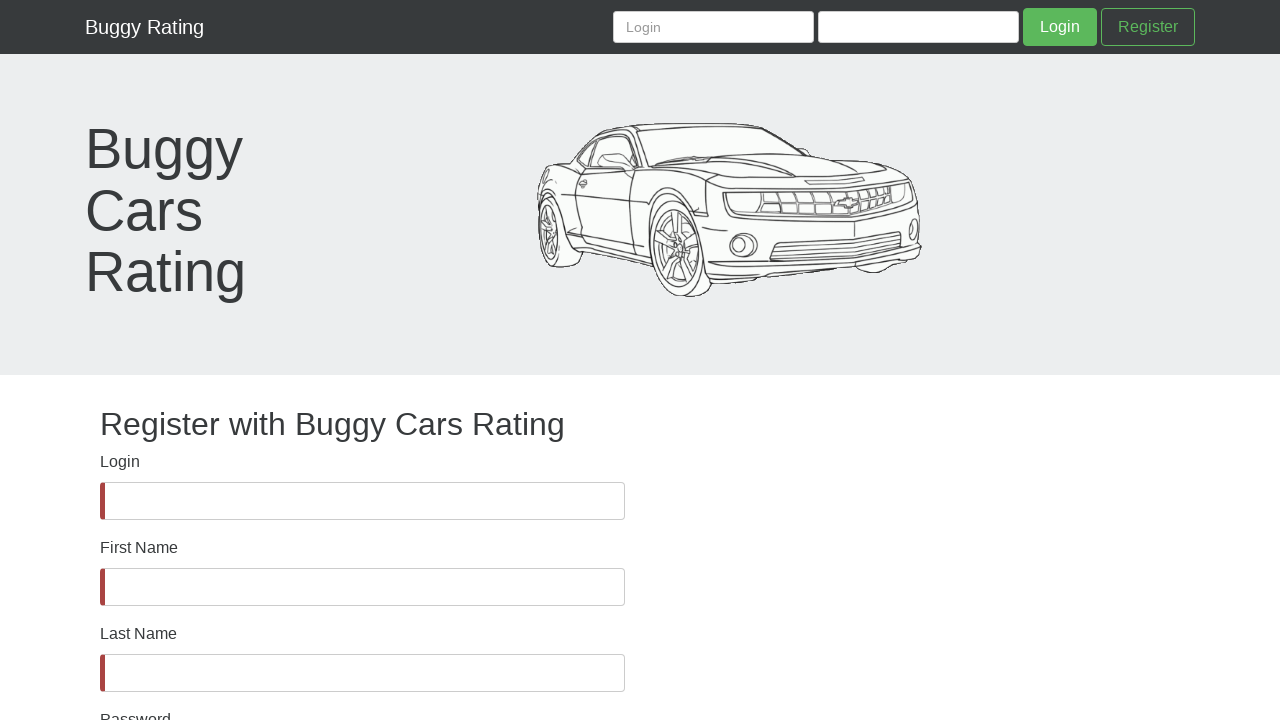

Verified username field is visible
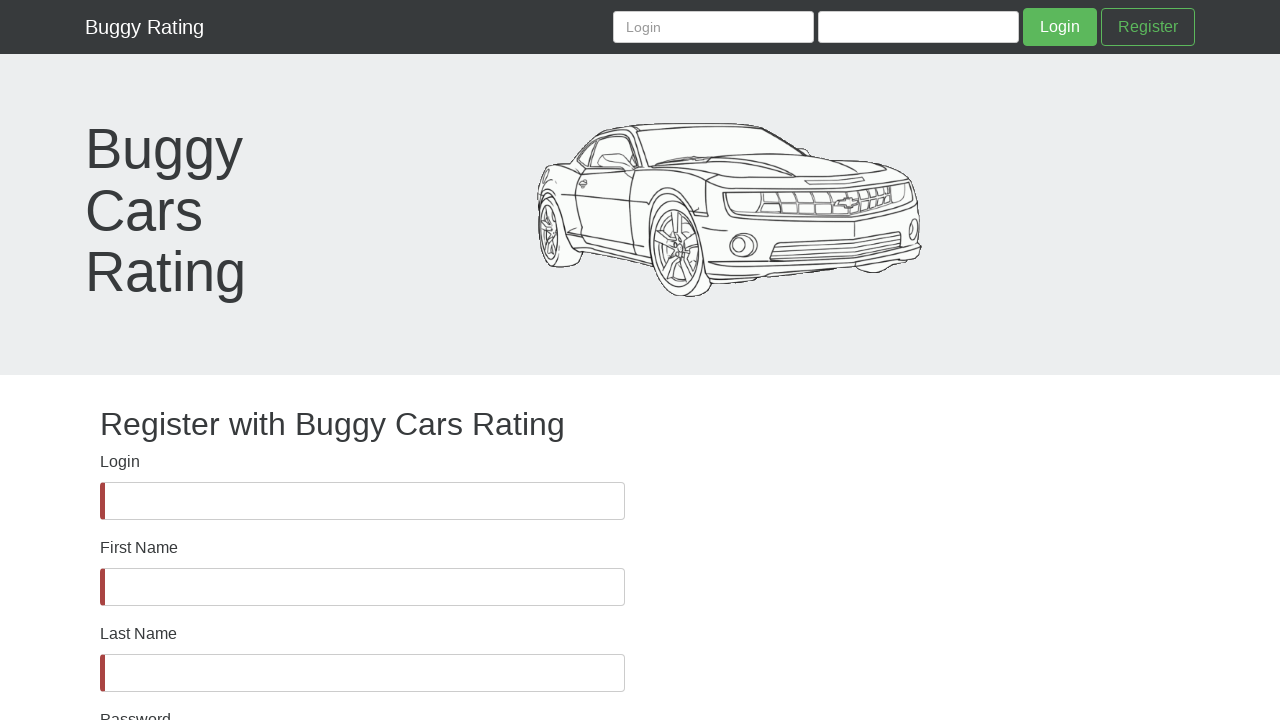

Filled username field with 30+ blank spaces to test input validation on #username
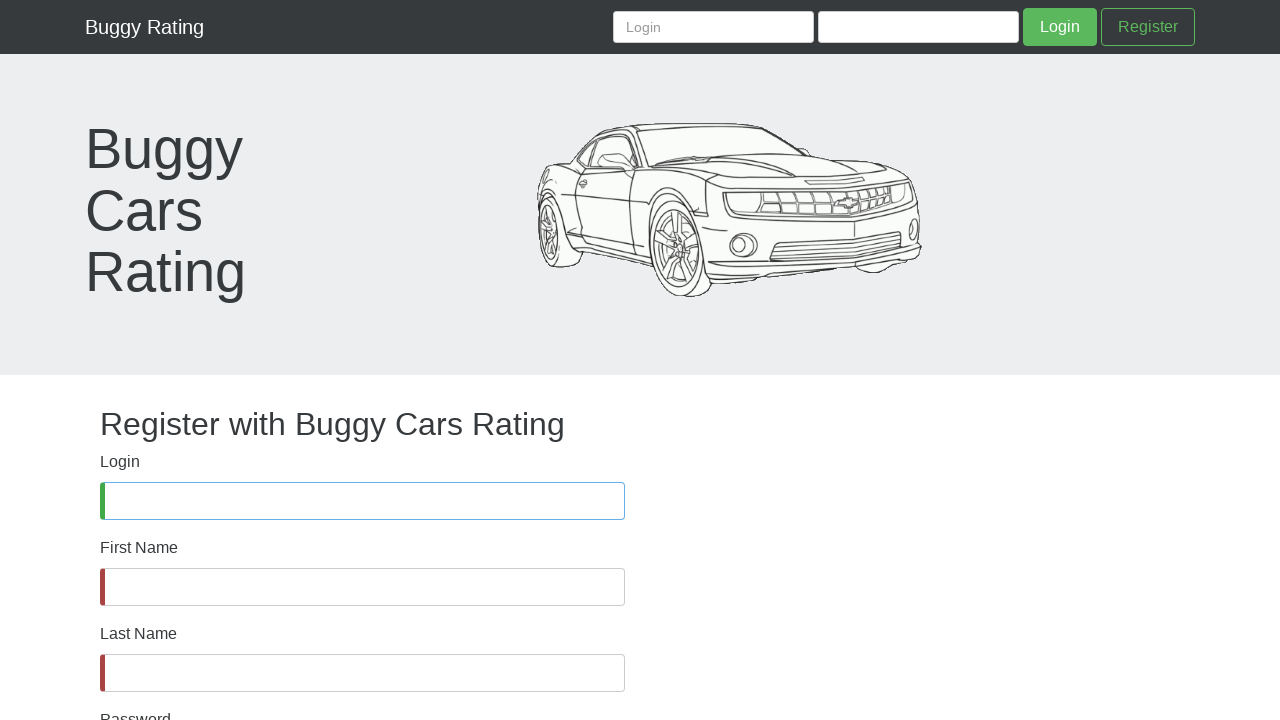

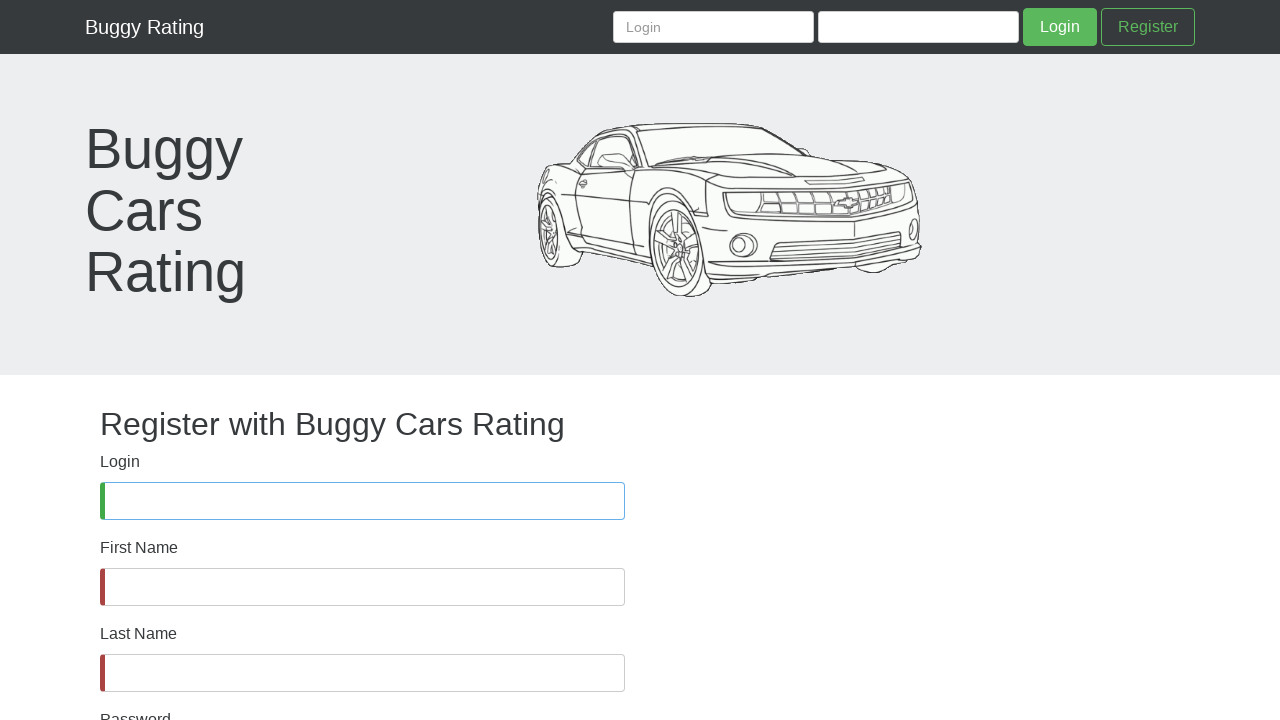